Tests the comment submission form by filling in author name, comment text, and email, then submitting the comment

Starting URL: http://alcofan.com/test-izvestnye-alkogoliki/comment-page-1#comment-58268

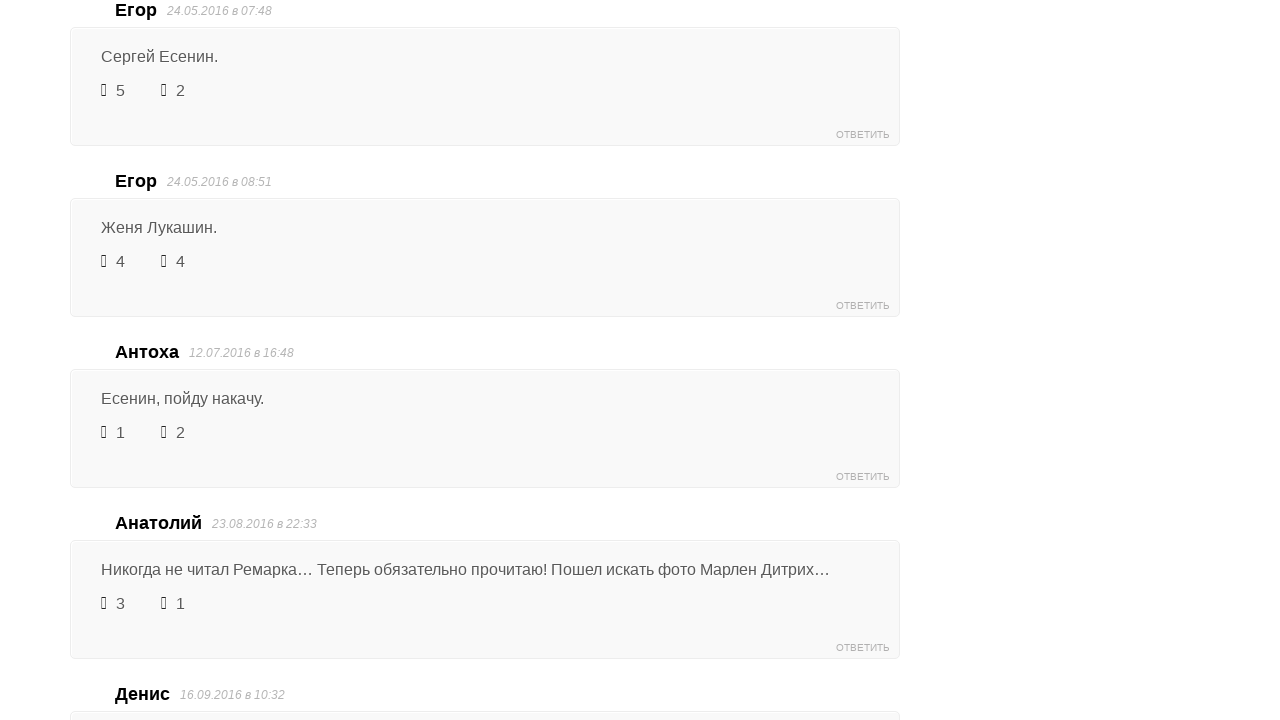

Filled author field with 'test_reviewer@example.com' on input[name='author'], #author
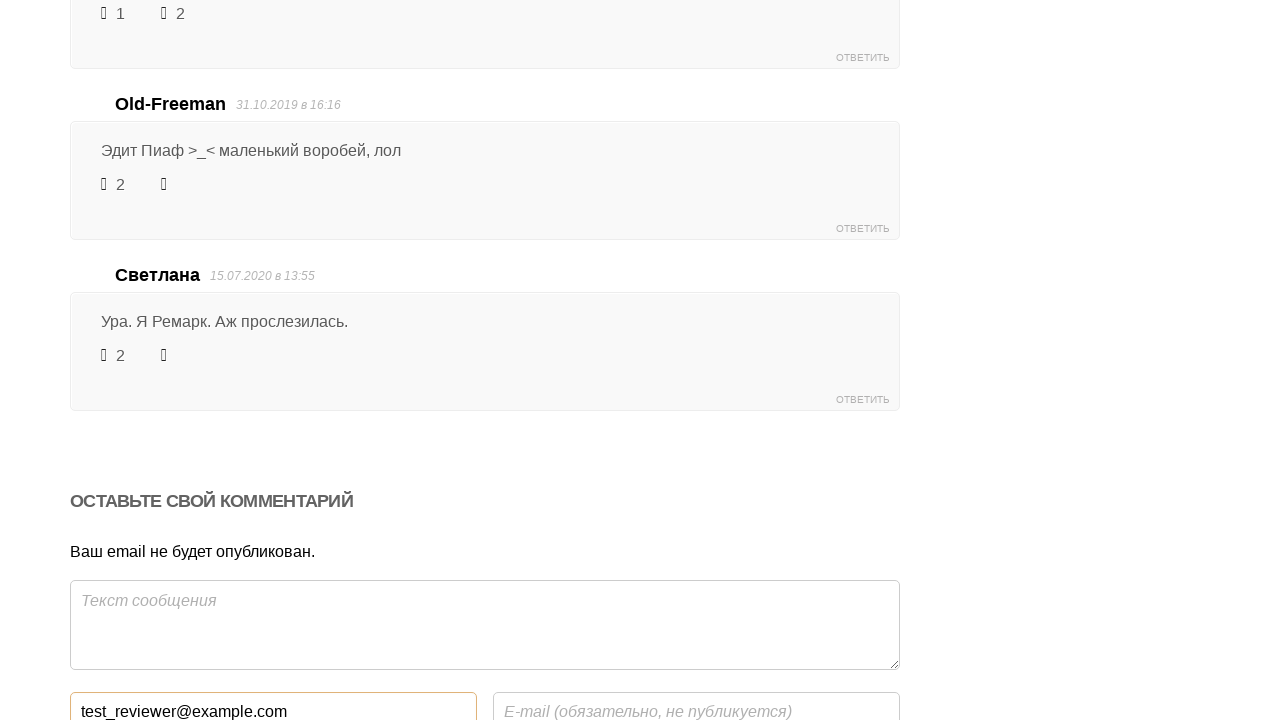

Filled comment field with 'This is a test comment for review' on textarea[name='comment'], #comment
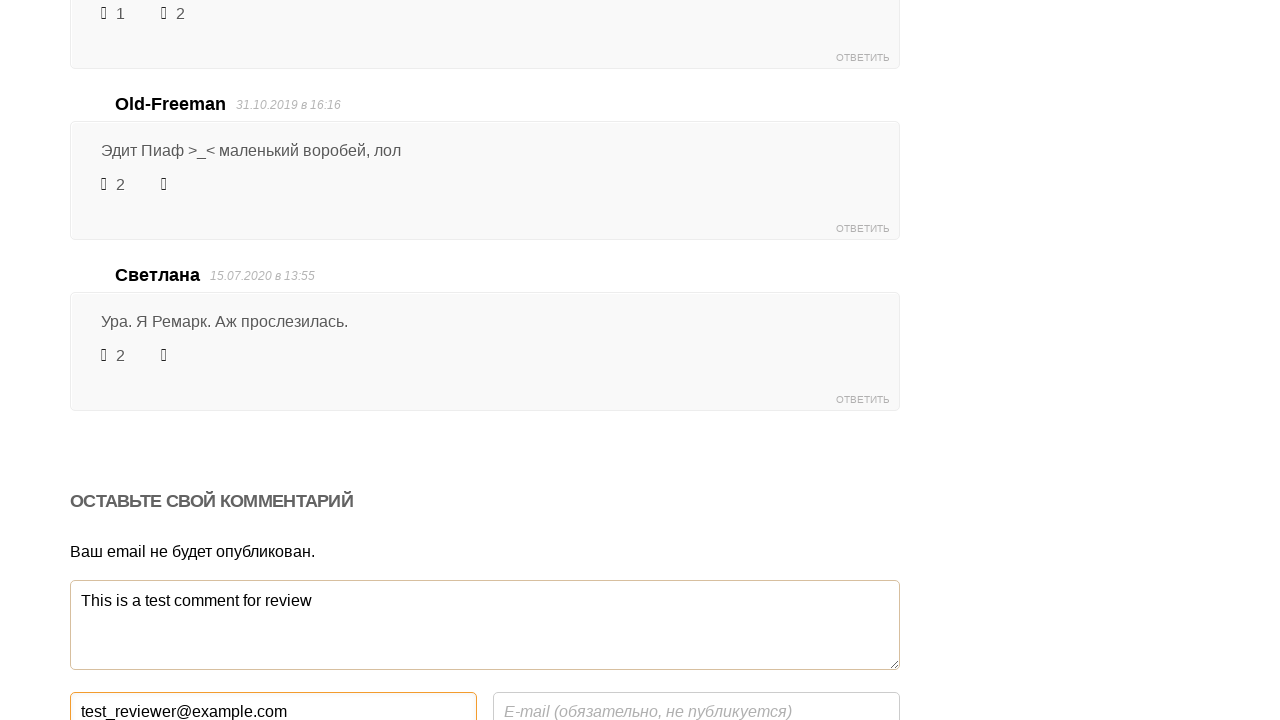

Filled email field with 'test_reviewer@example.com' on input[name='email'], #email
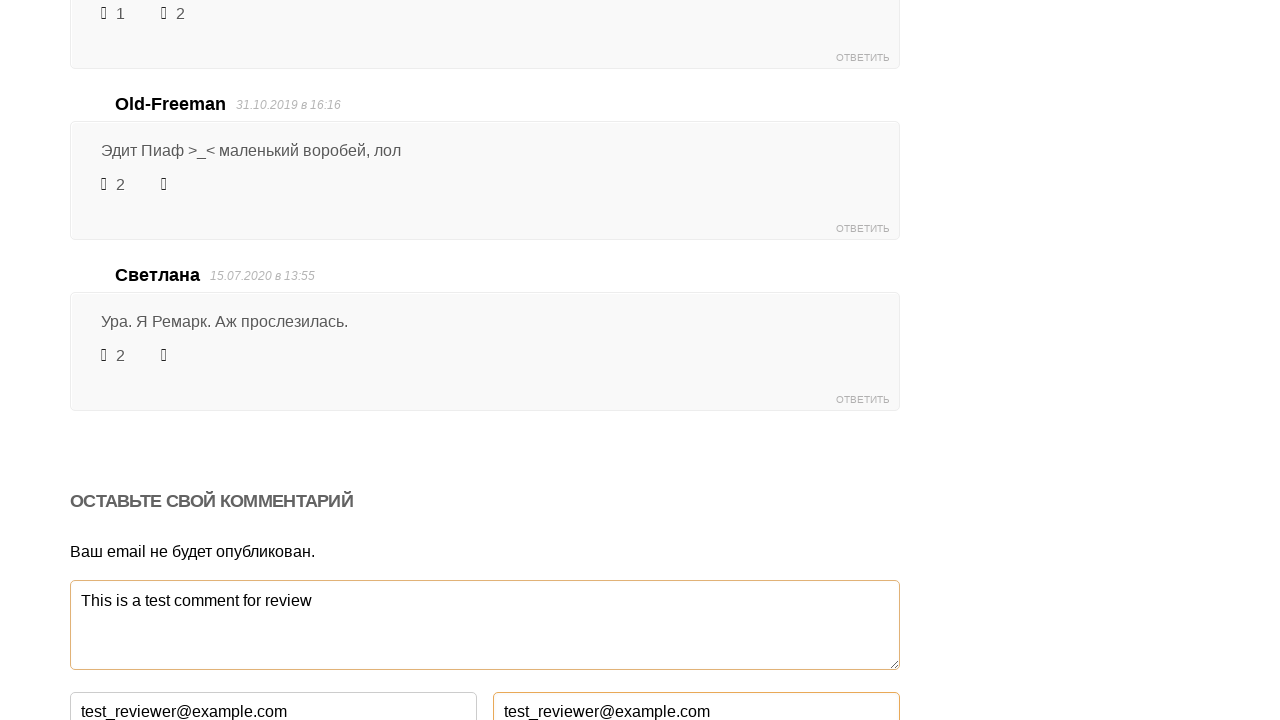

Clicked submit button to submit the comment at (831, 360) on #submit, [name='submit']
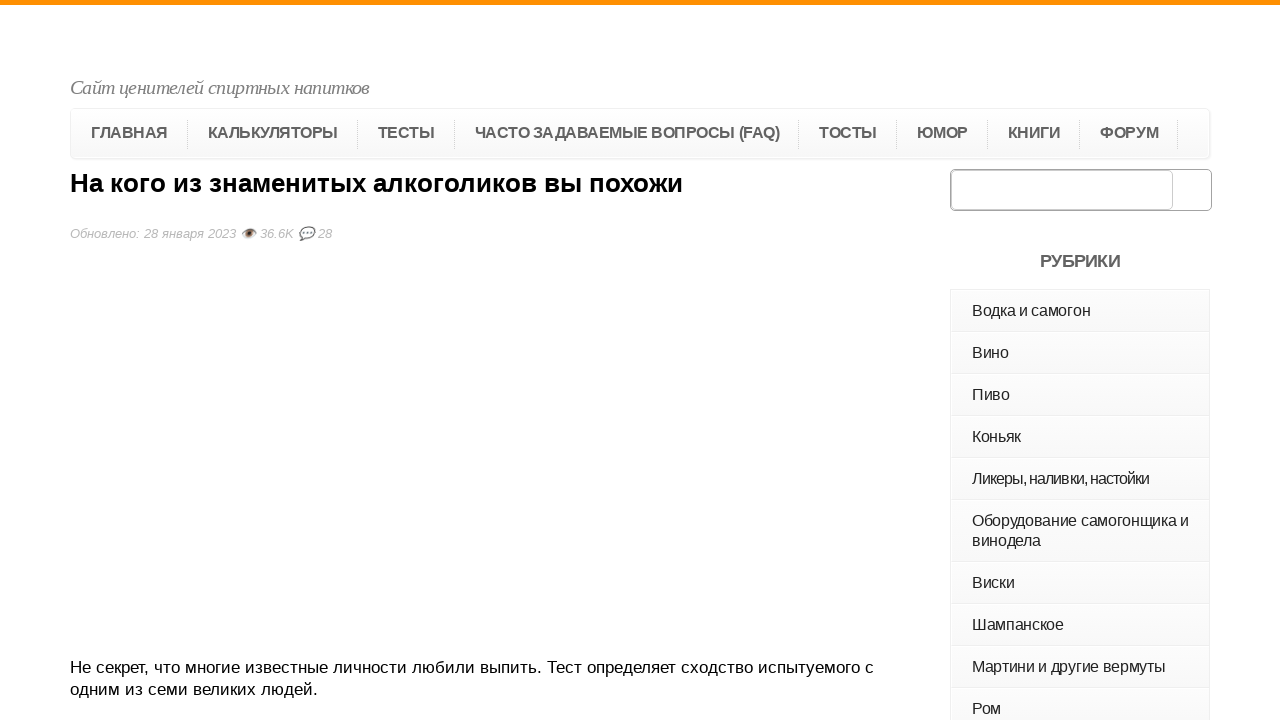

Comment metadata appeared - comment submitted successfully
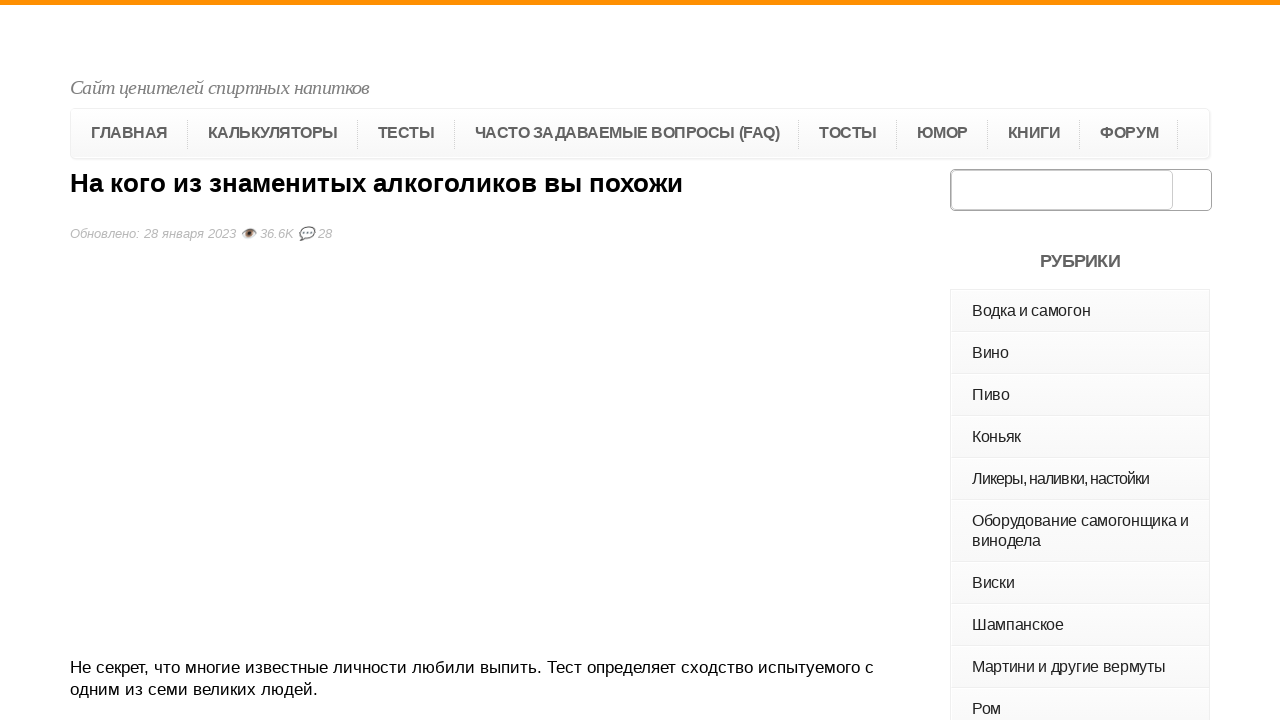

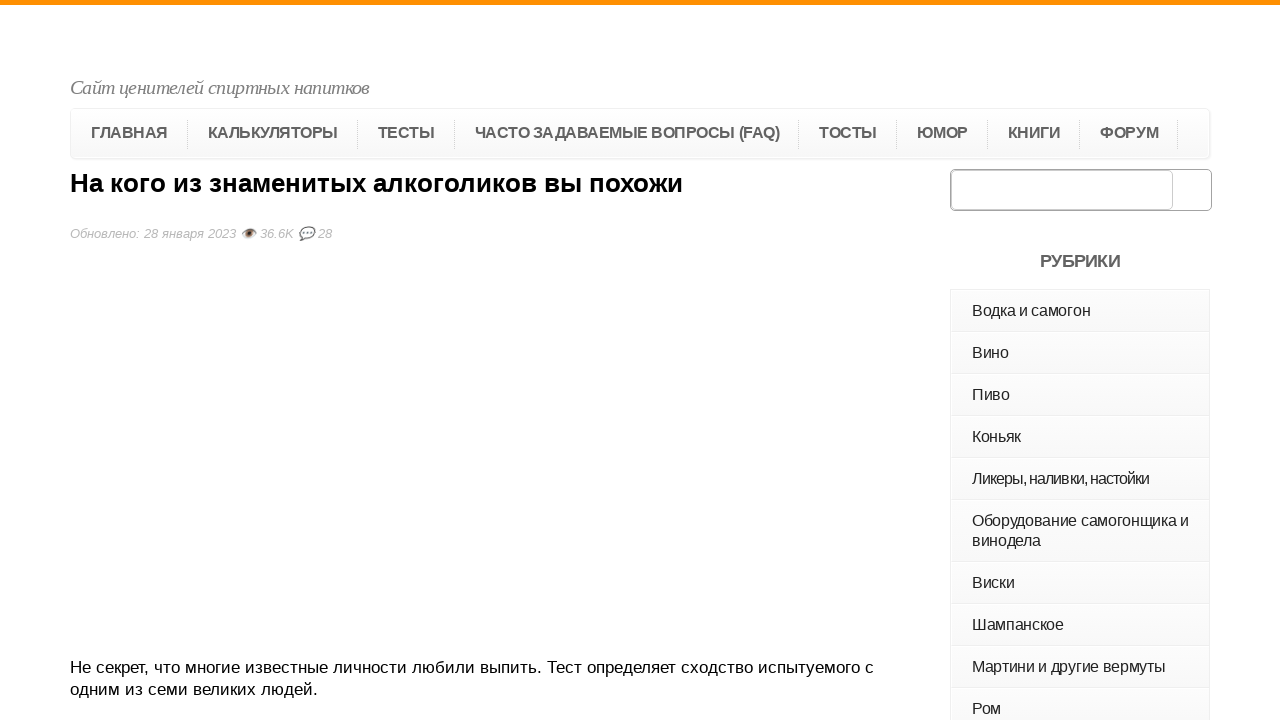